Navigates to a UI study page and locates an element to verify its presence and attributes

Starting URL: https://vip.ceshiren.com/#/ui_study

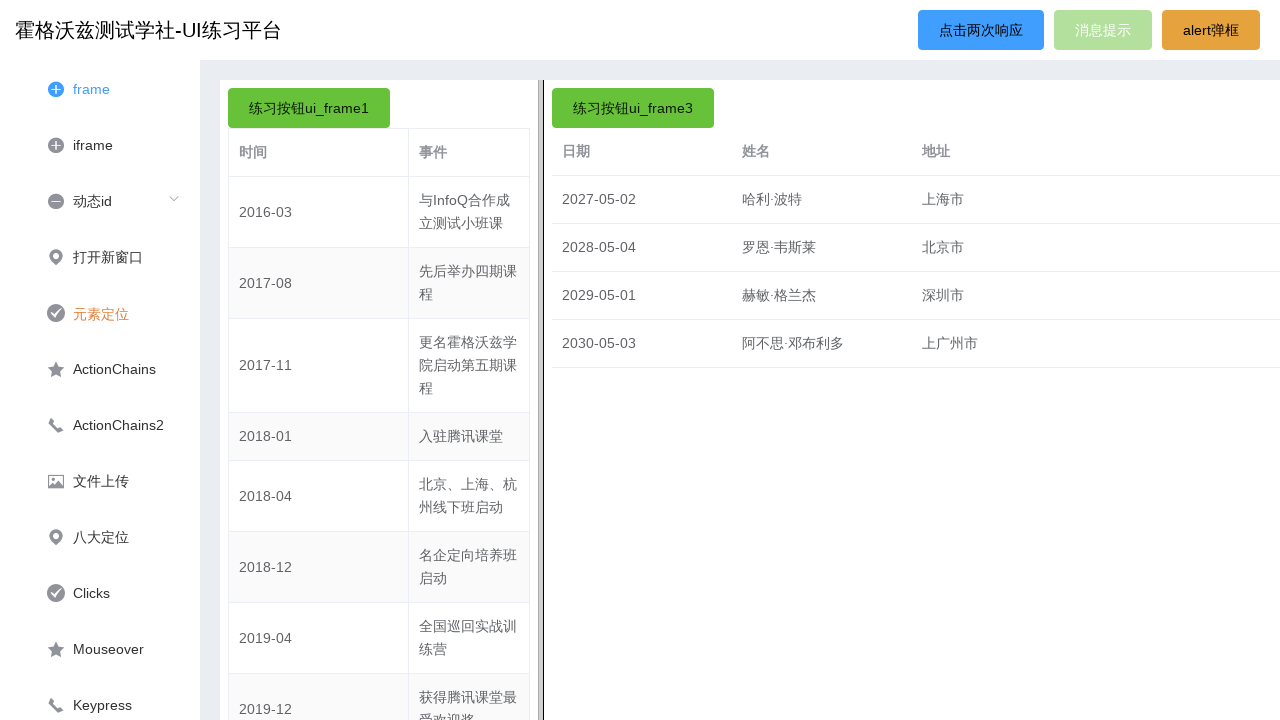

Navigated to UI study page
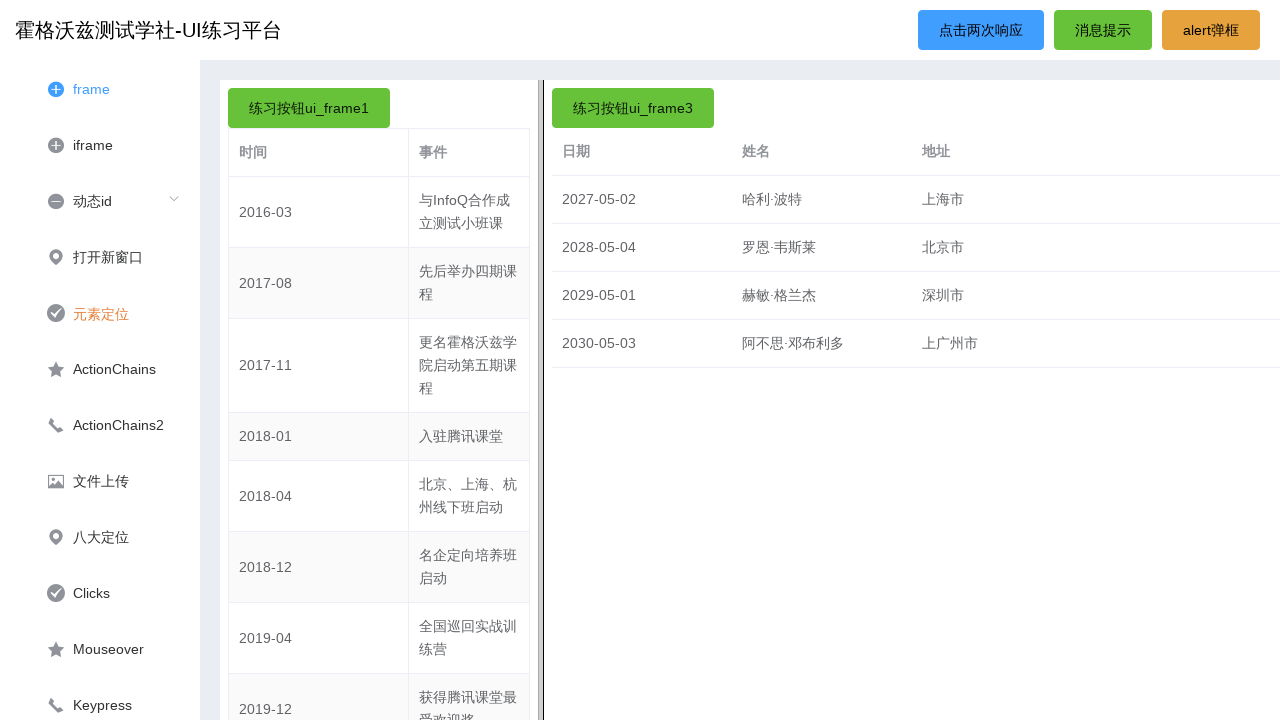

Element with id 'locate_id' is present on the page
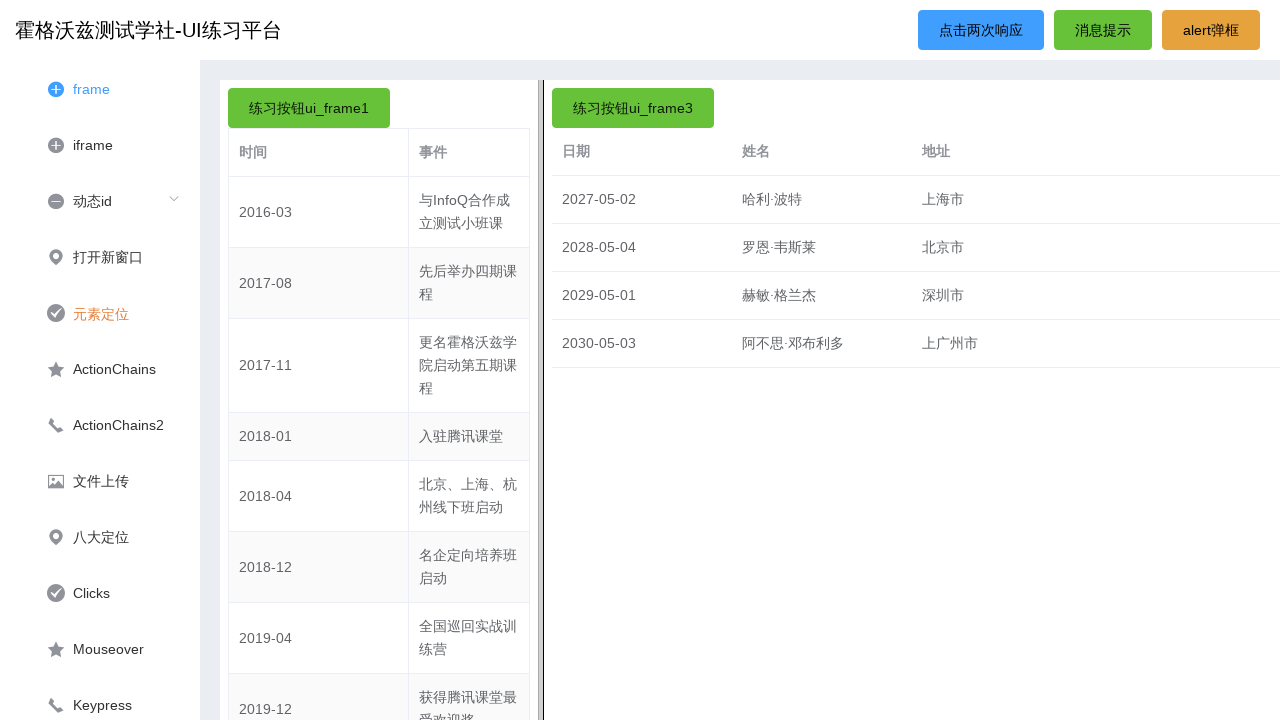

Verified that element with id 'locate_id' is visible
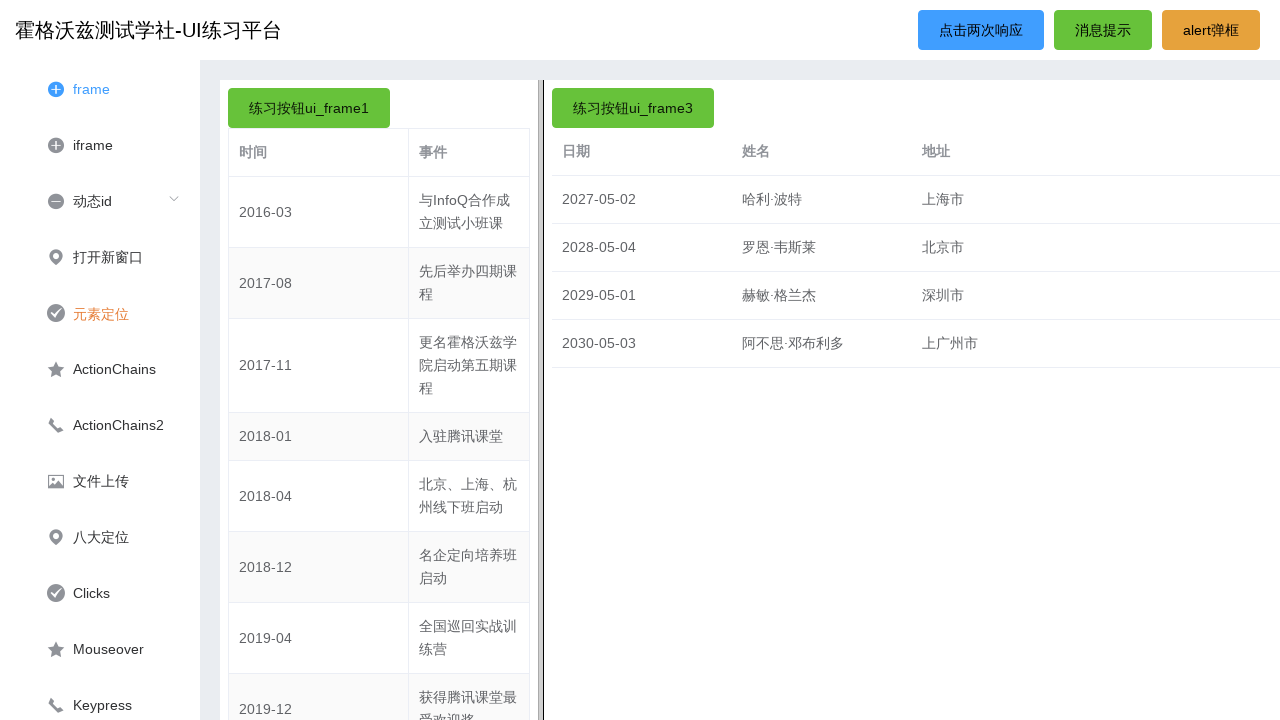

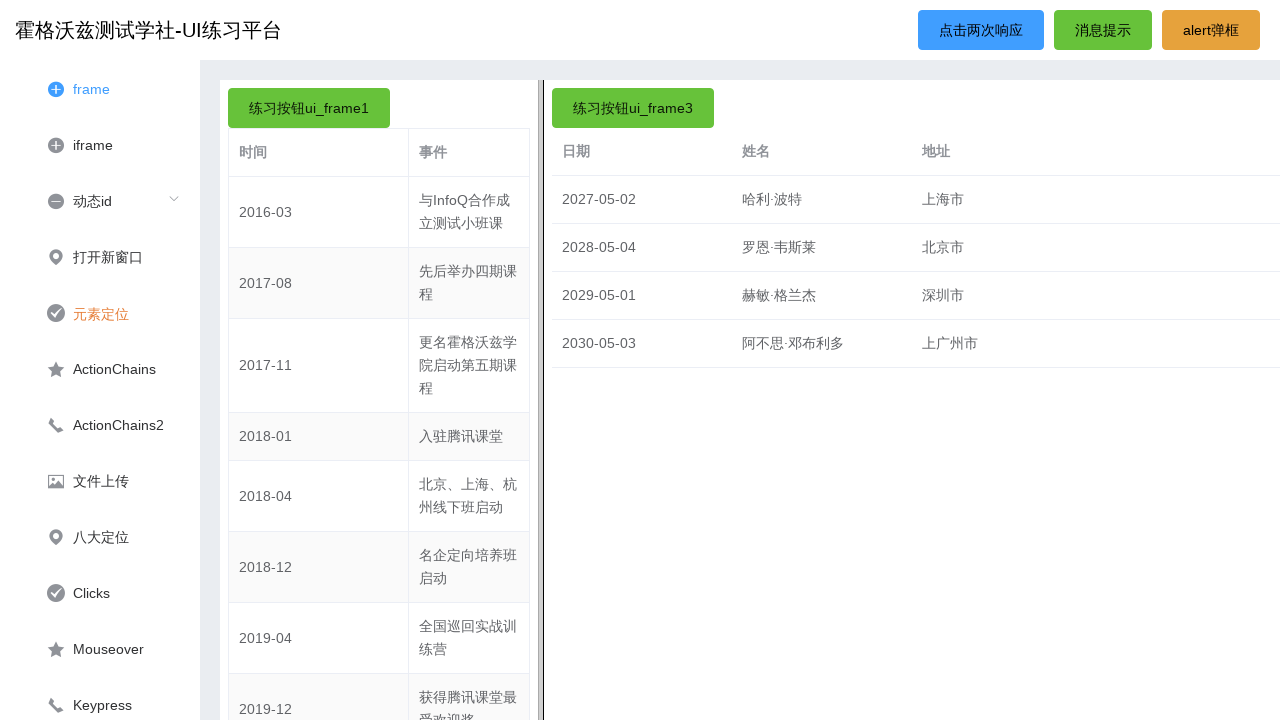